Tests the location search functionality on Swiggy by entering a city name in the location input field

Starting URL: https://www.swiggy.com/

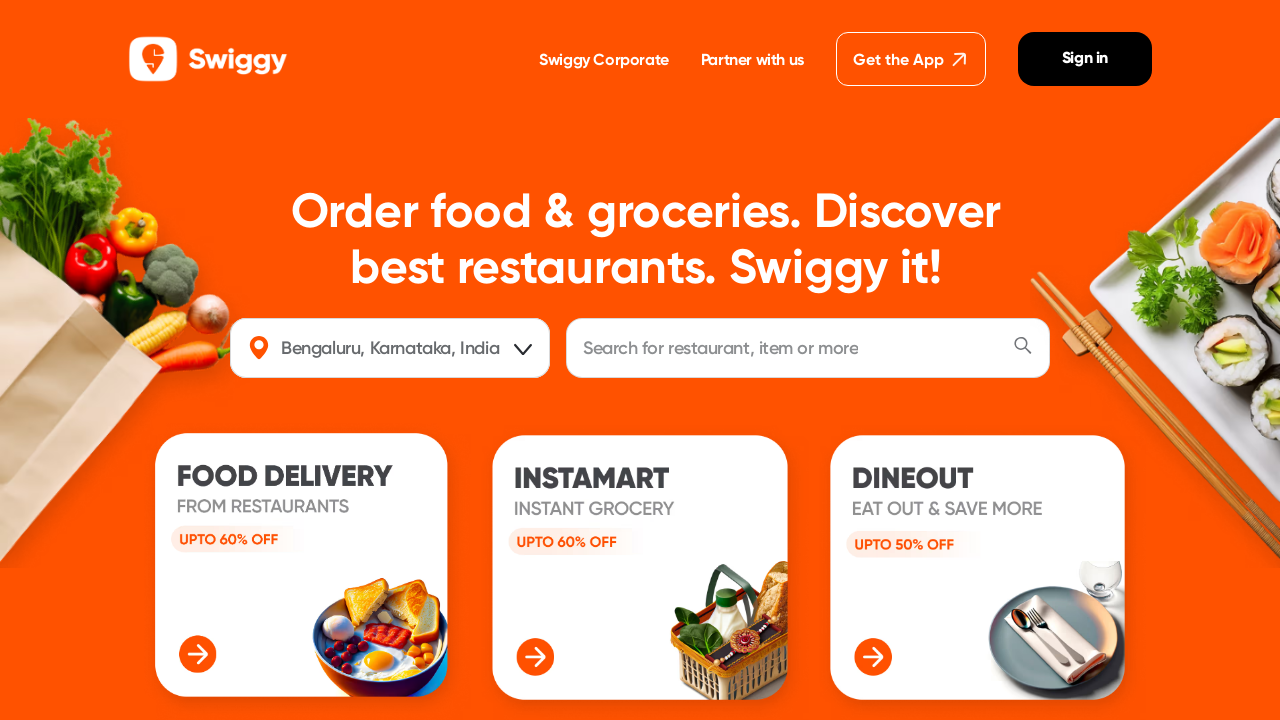

Filled location input field with city name 'Theni' on #location
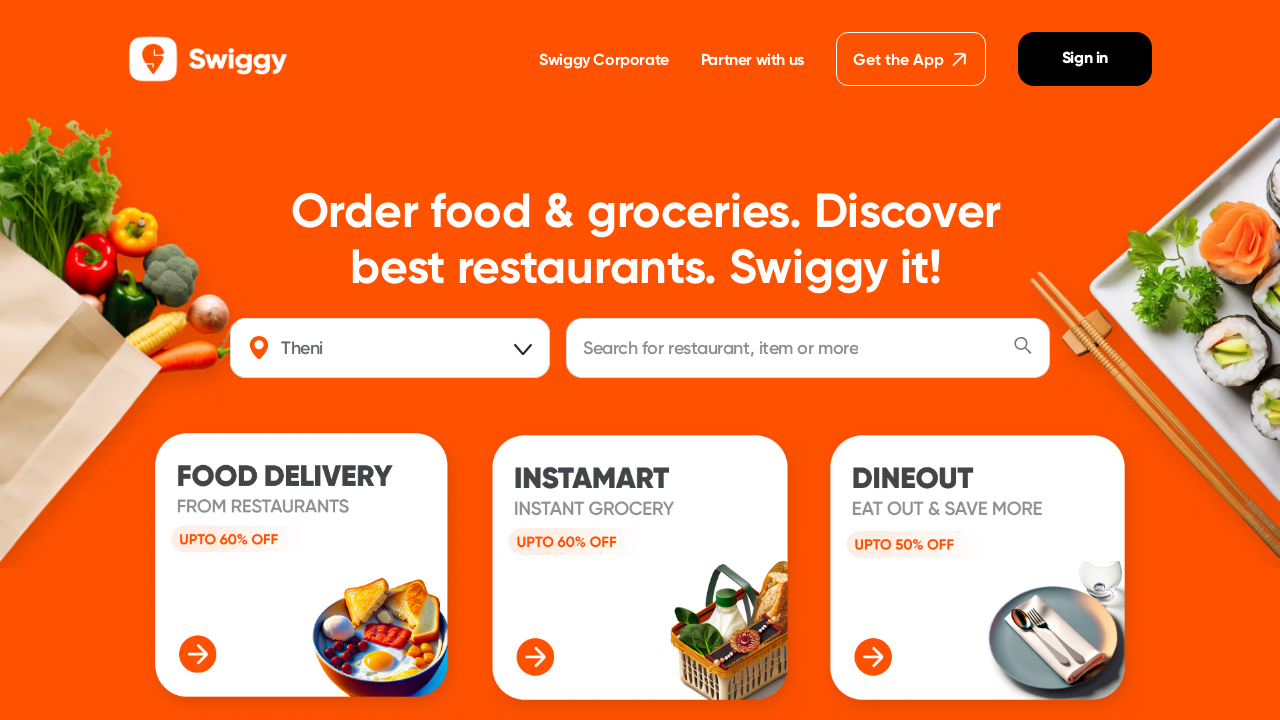

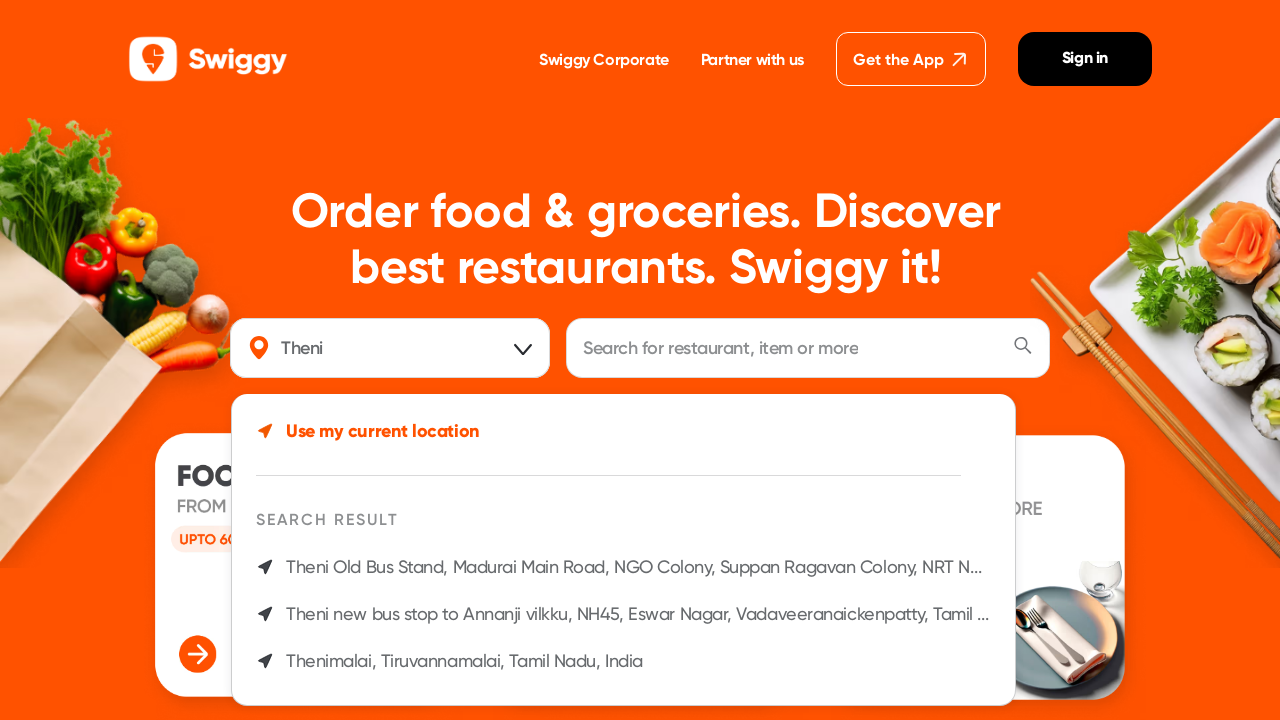